Tests search functionality on Target.com by entering a product search term and clicking the search button

Starting URL: https://www.target.com/

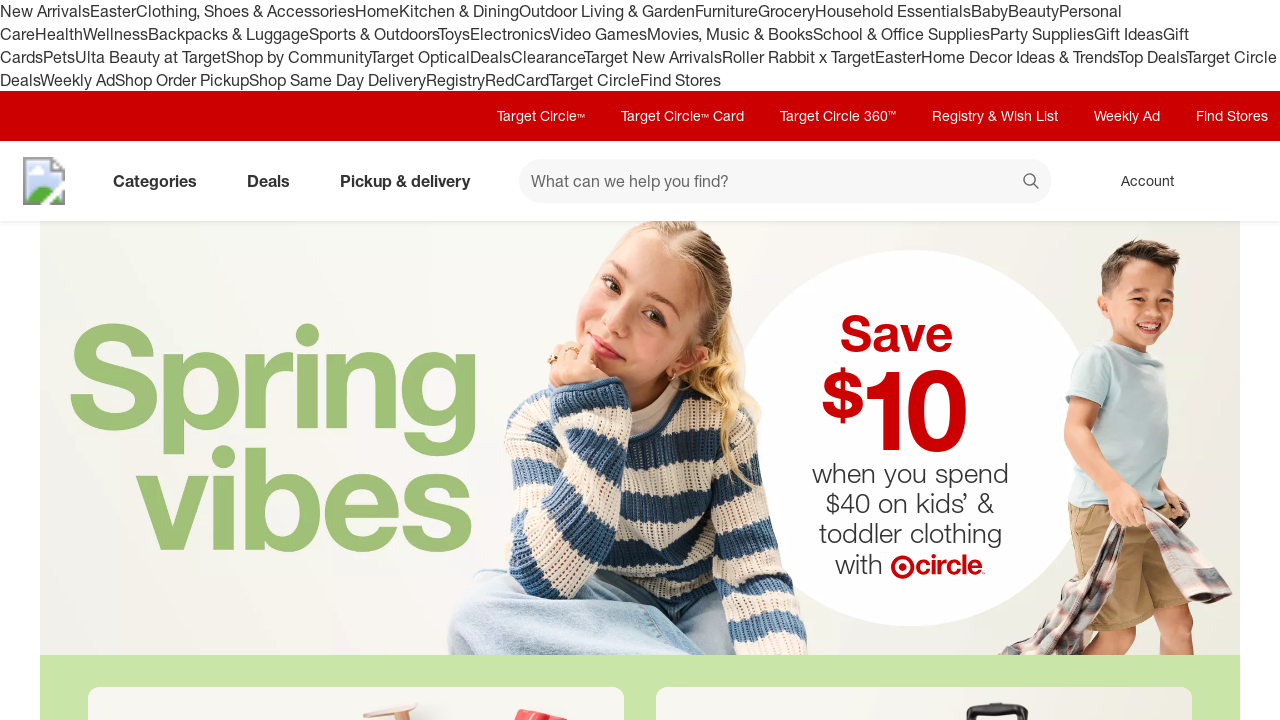

Filled search box with 'wireless headphones' on #search
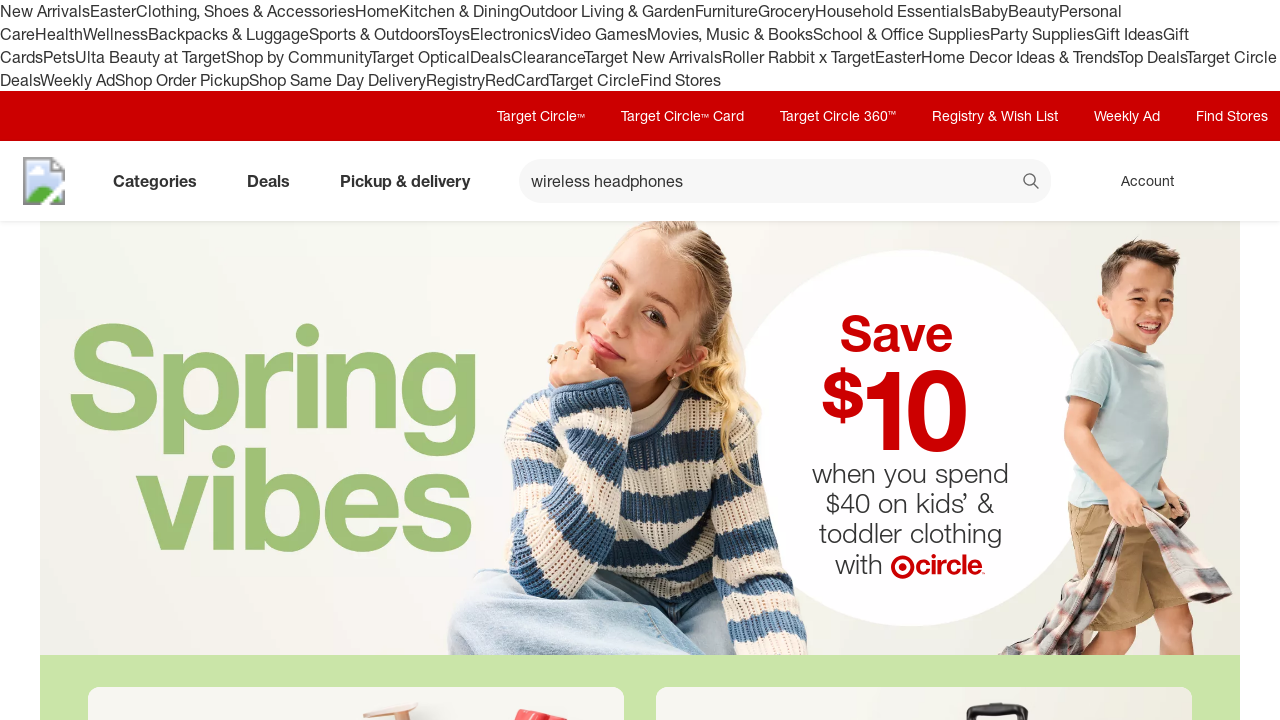

Clicked search button to execute search at (1032, 183) on button[data-test='@web/Search/SearchButton']
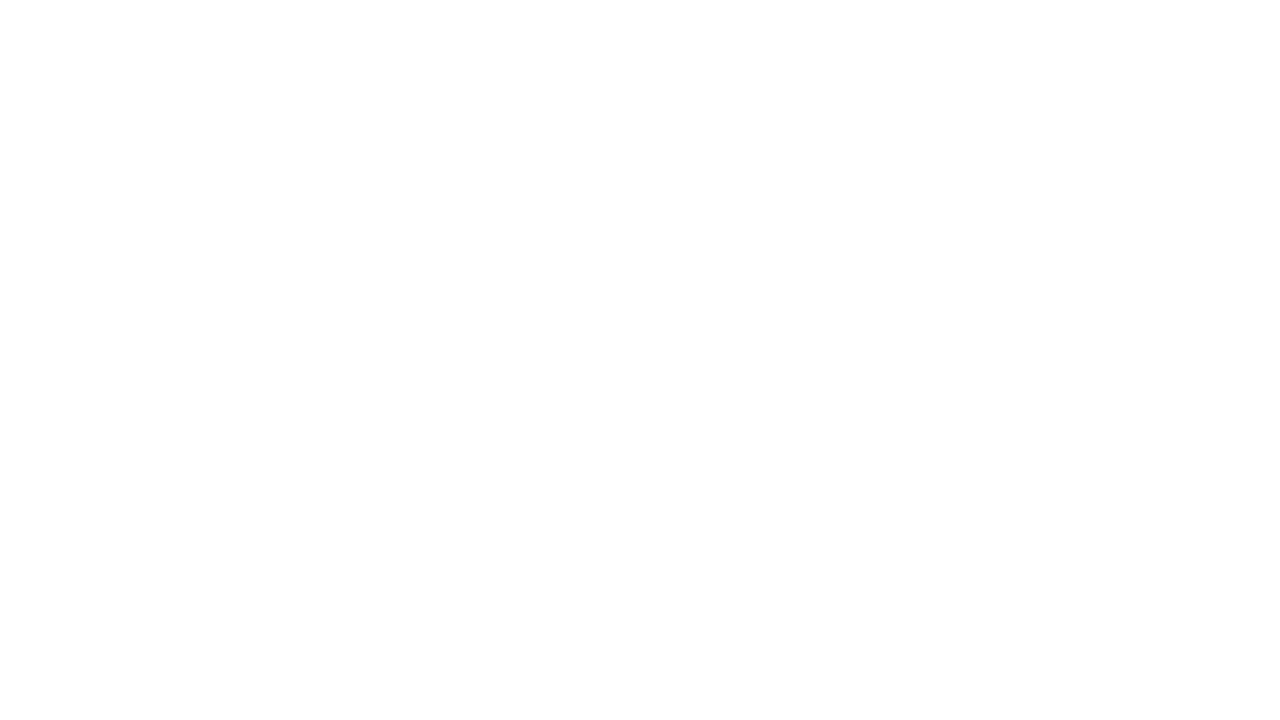

Search results page loaded successfully
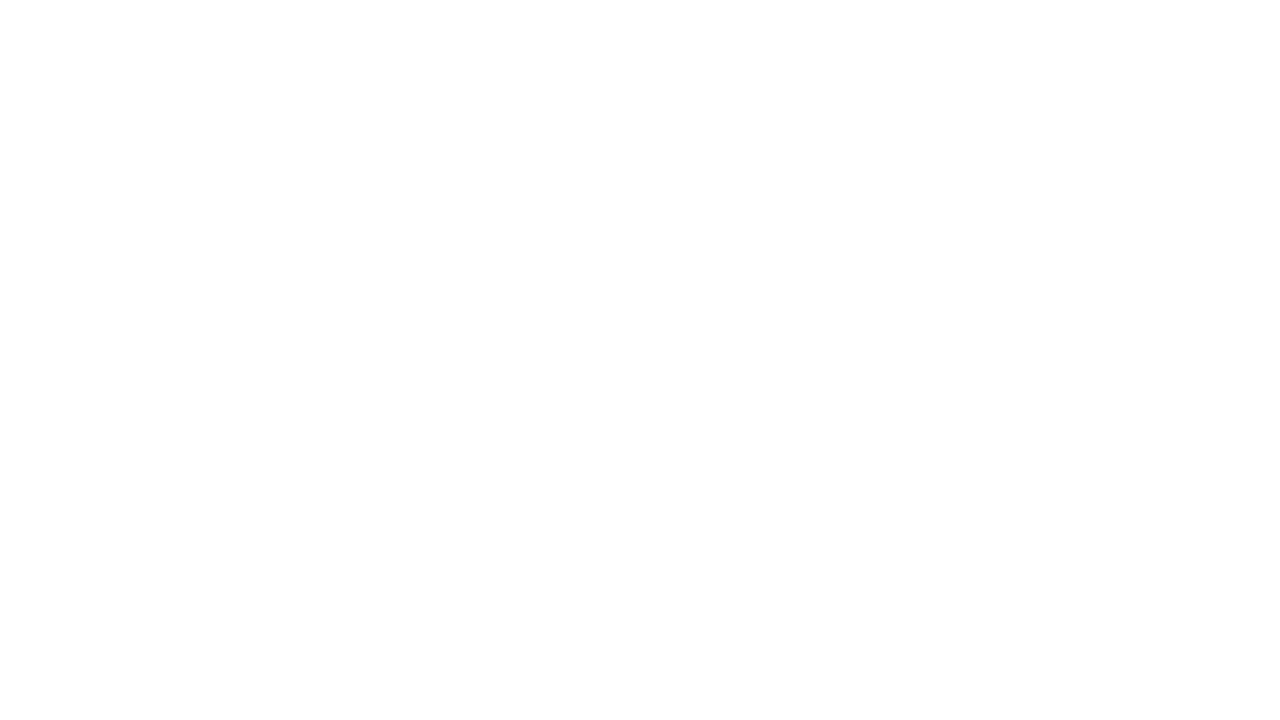

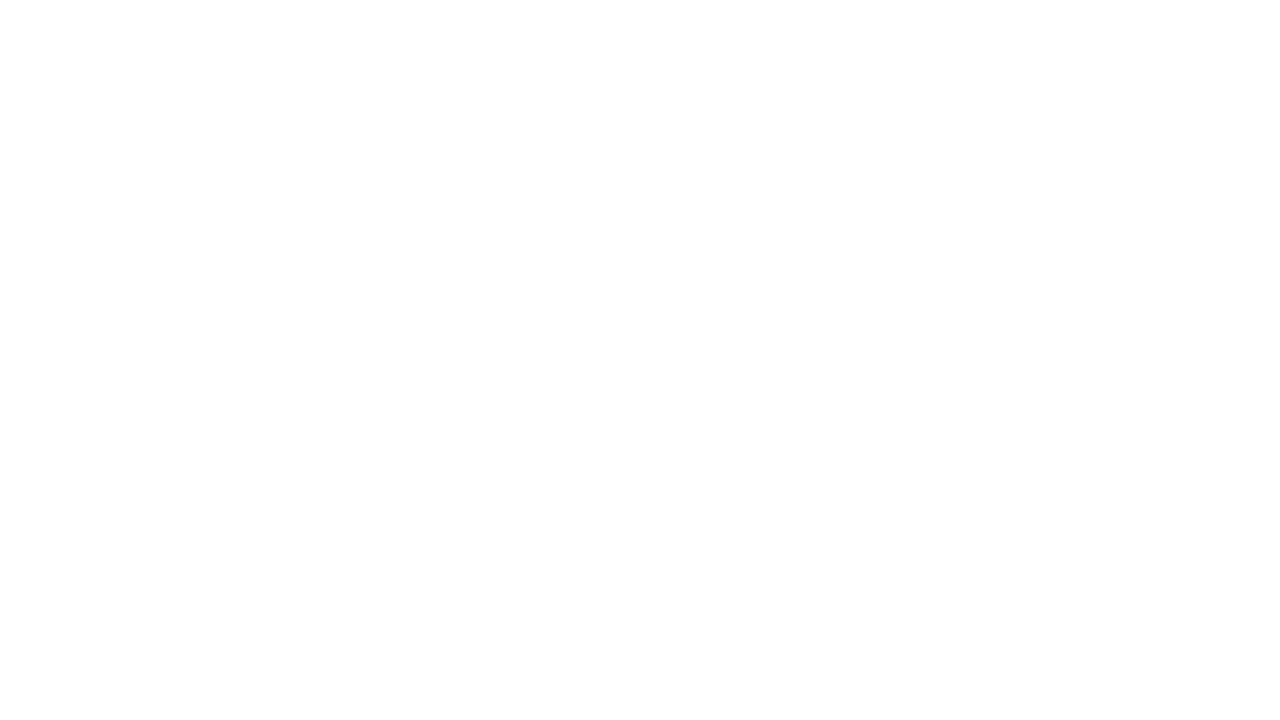